Tests calendar date picker functionality by selecting a specific date (June 1, 2027) through the calendar navigation and verifying the selected values in the input fields

Starting URL: https://rahulshettyacademy.com/seleniumPractise/#/offers

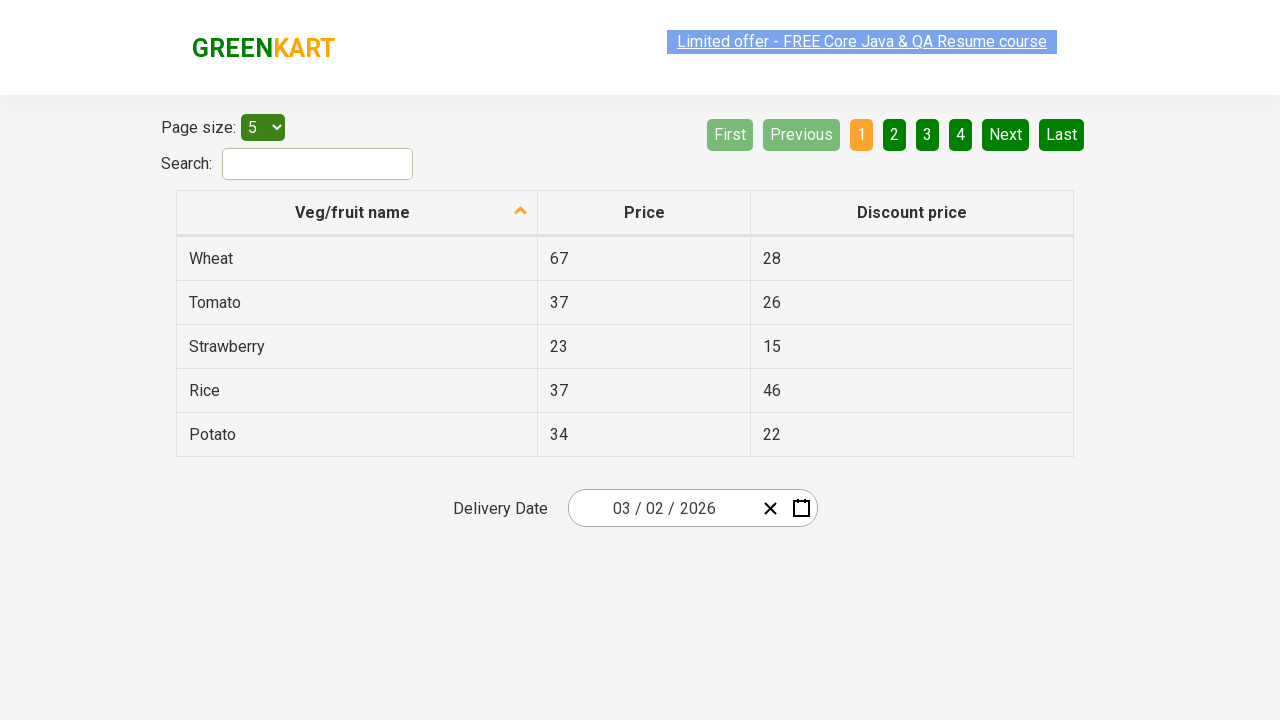

Clicked date picker input group to open calendar at (662, 508) on .react-date-picker__inputGroup
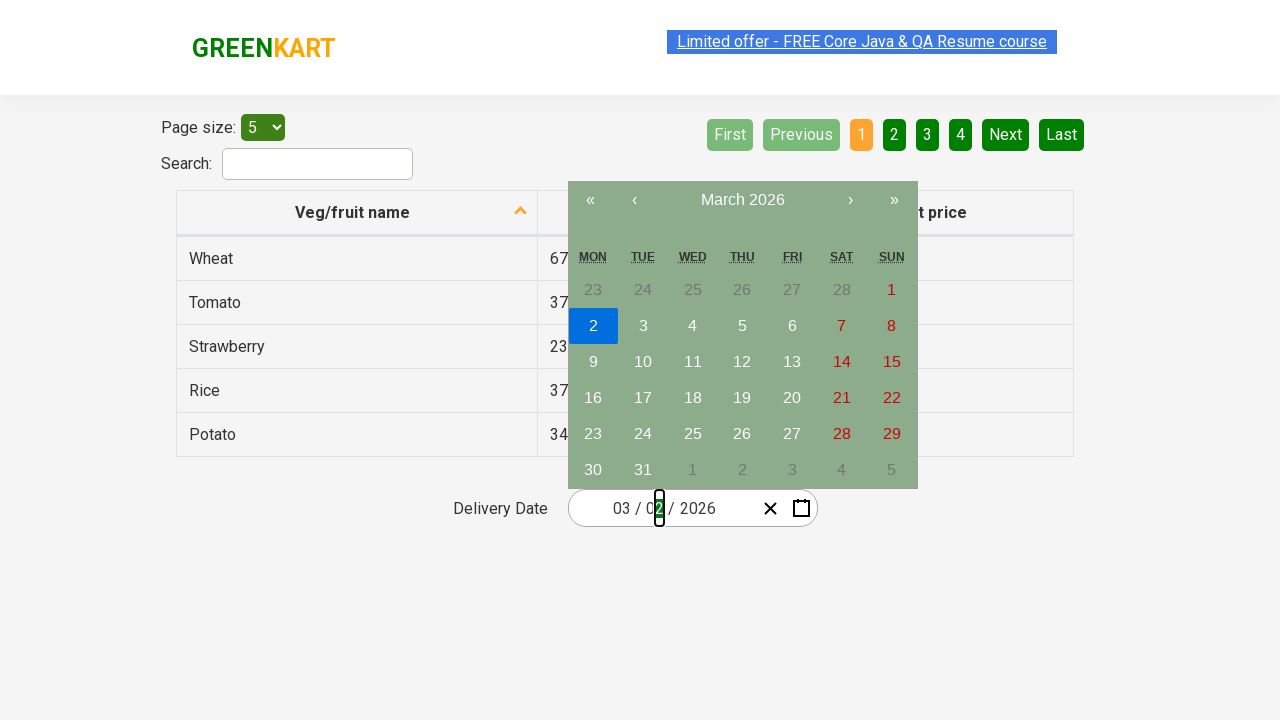

Clicked navigation label to navigate to month view at (742, 200) on .react-calendar__navigation__label
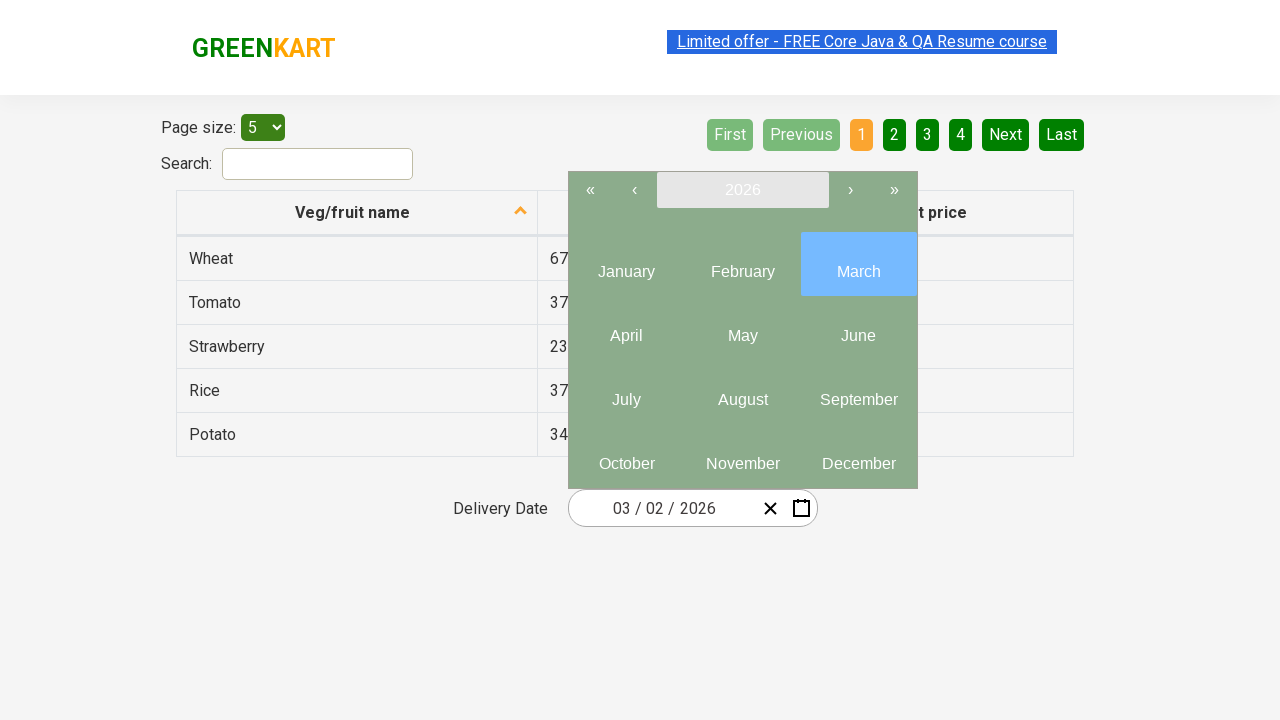

Clicked navigation label again to navigate to year view at (742, 190) on .react-calendar__navigation__label
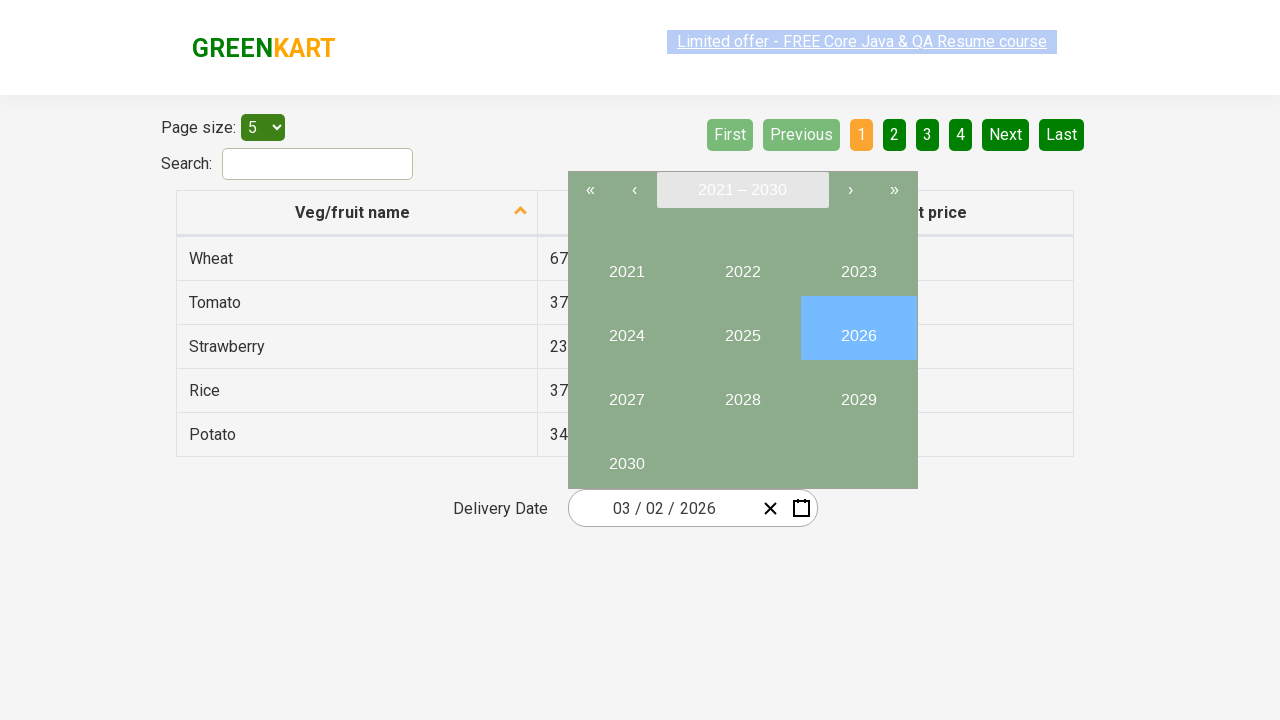

Selected year 2027 at (626, 392) on internal:text="2027"i
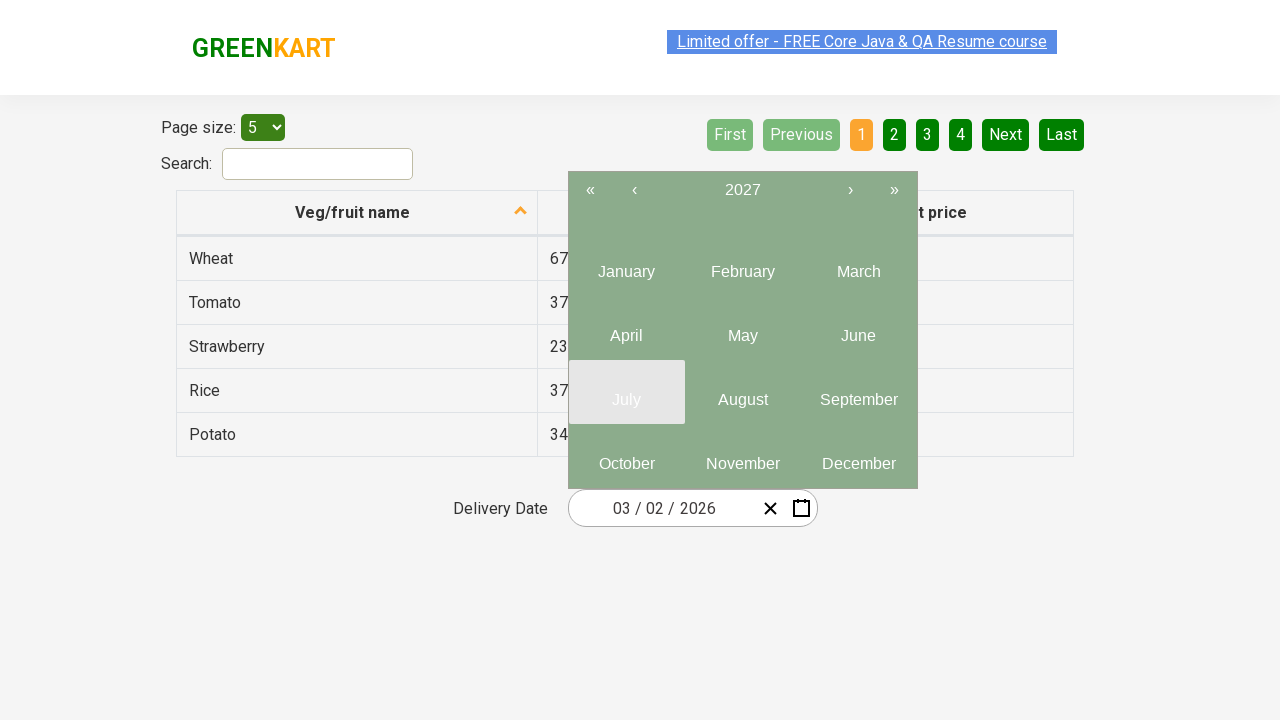

Selected month 6 (June) at (858, 328) on .react-calendar__year-view__months__month >> nth=5
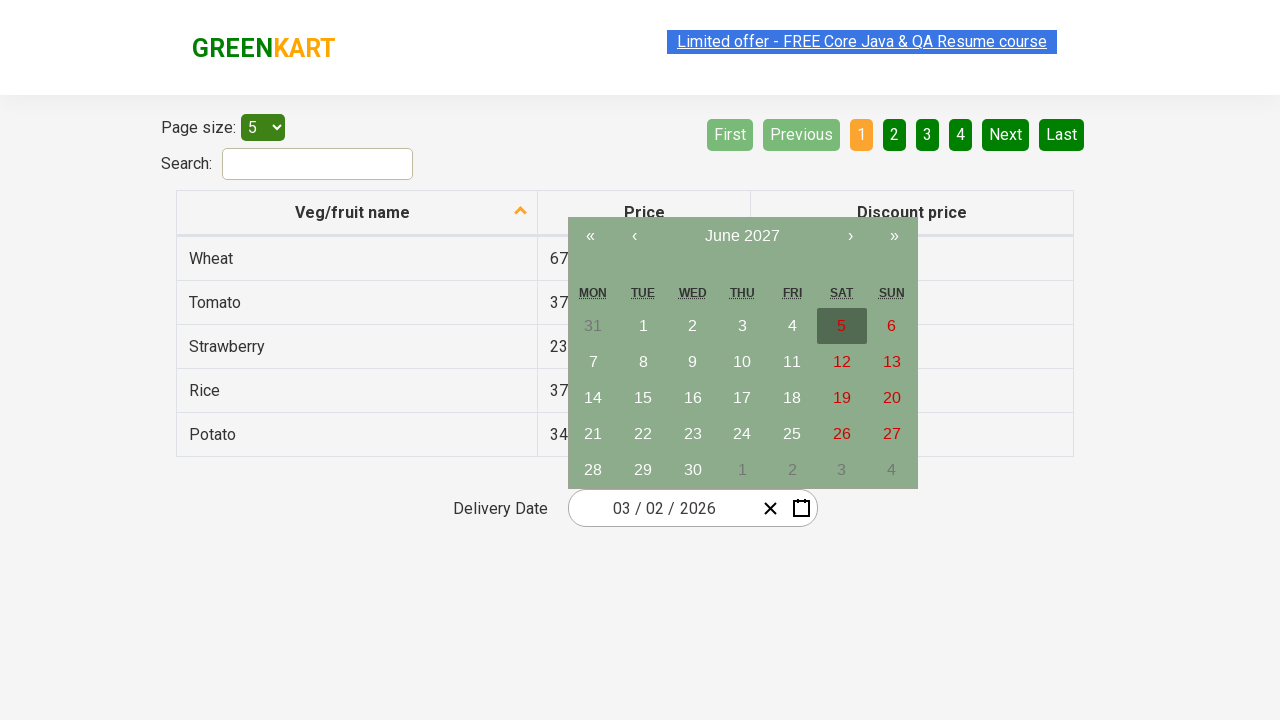

Selected date 1 at (643, 326) on //abbr[text()='1']/parent::button[not(contains(@class,'neighboringMonth'))]
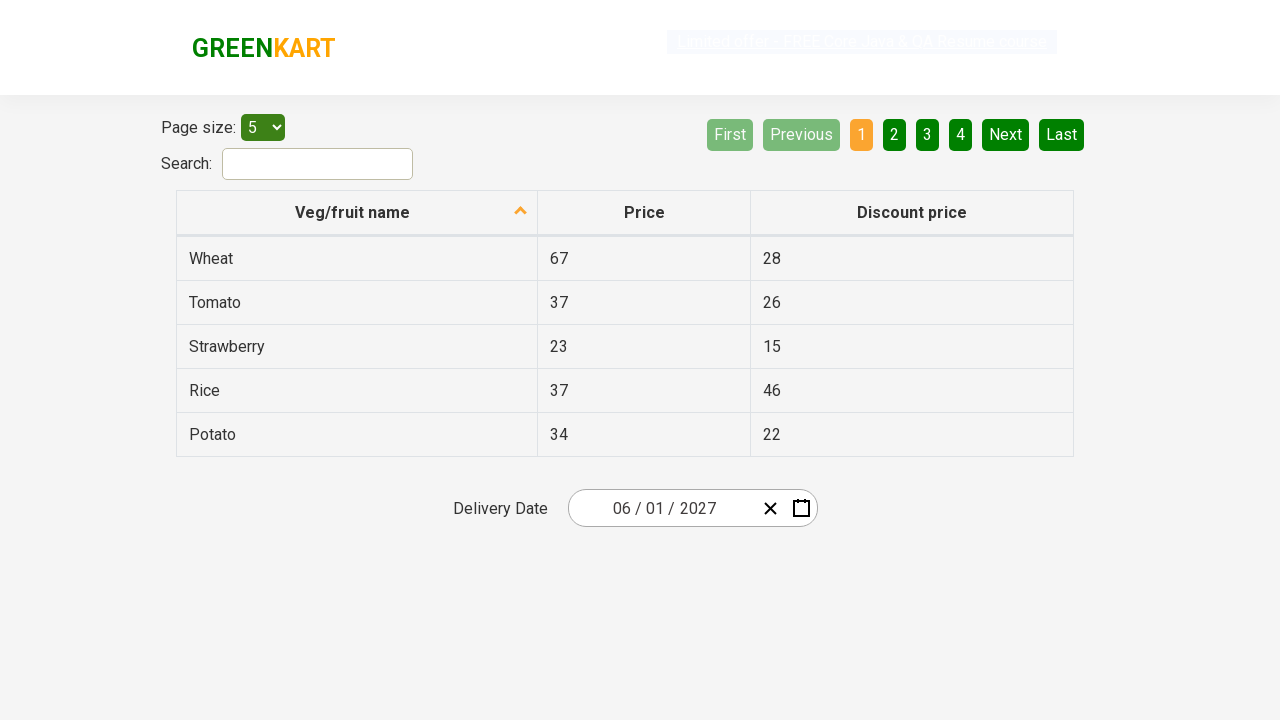

Calendar date picker inputs loaded
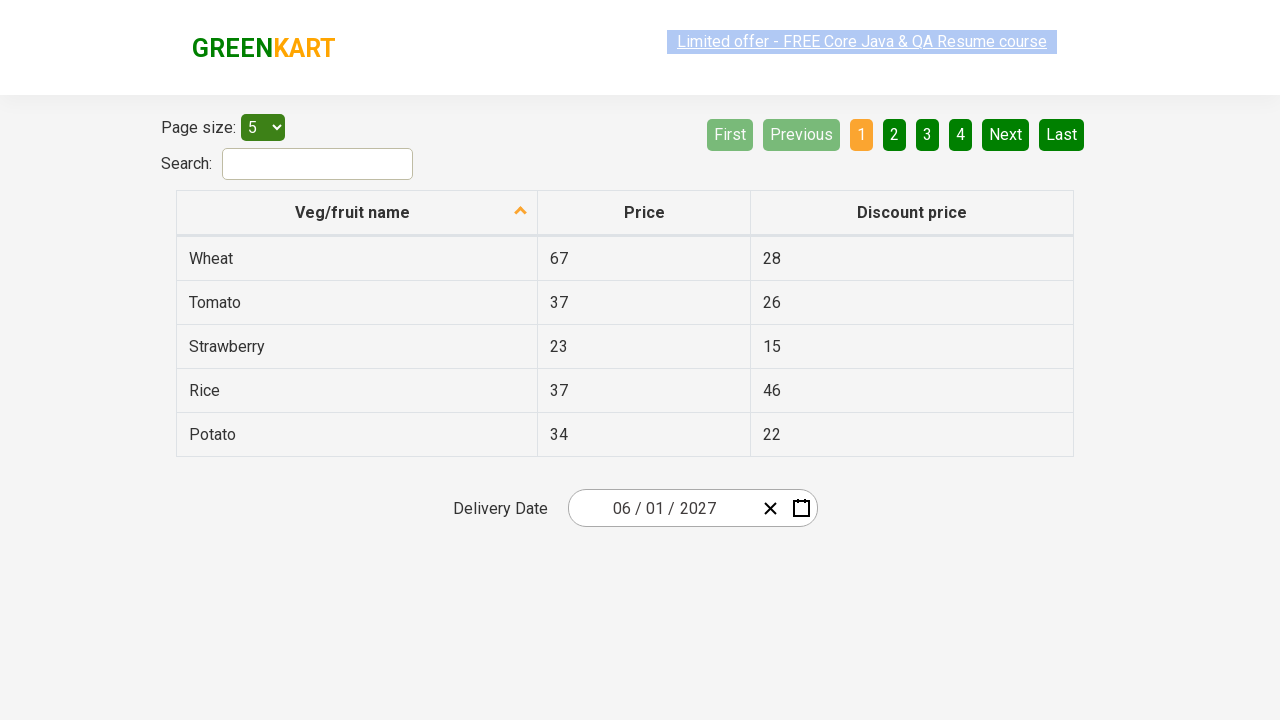

Verified input field 0 contains expected value '6'
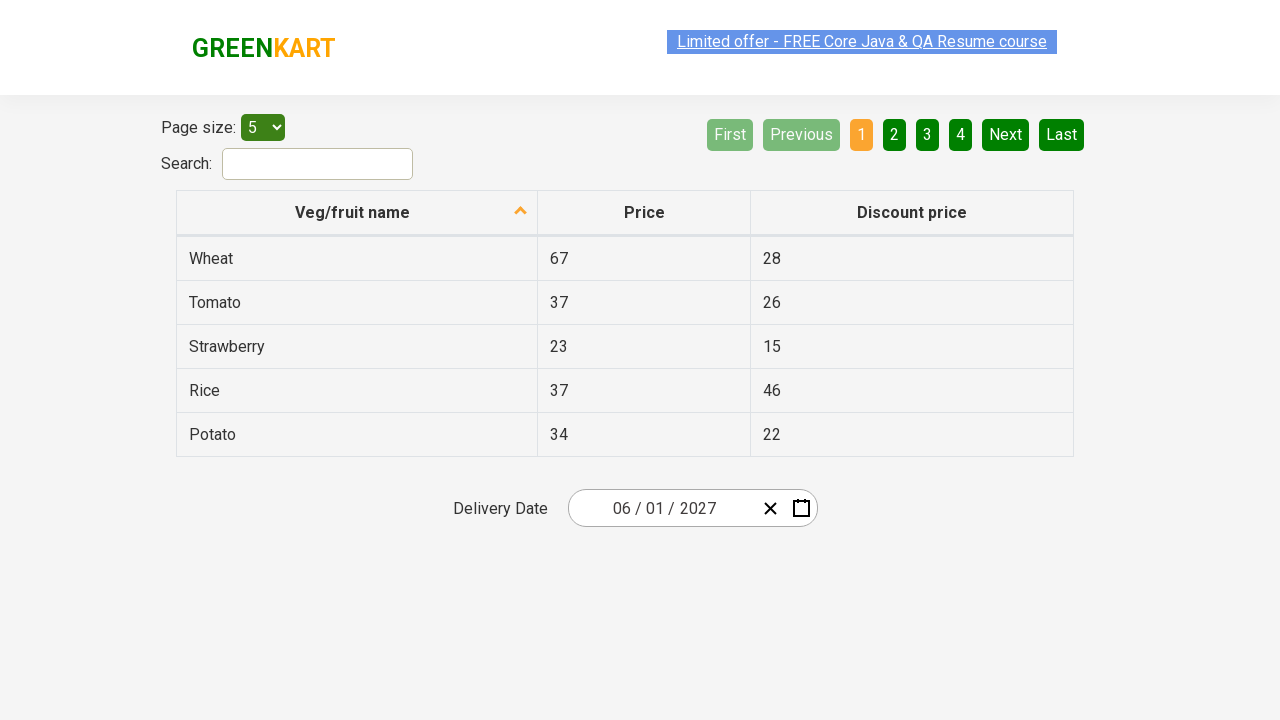

Verified input field 1 contains expected value '1'
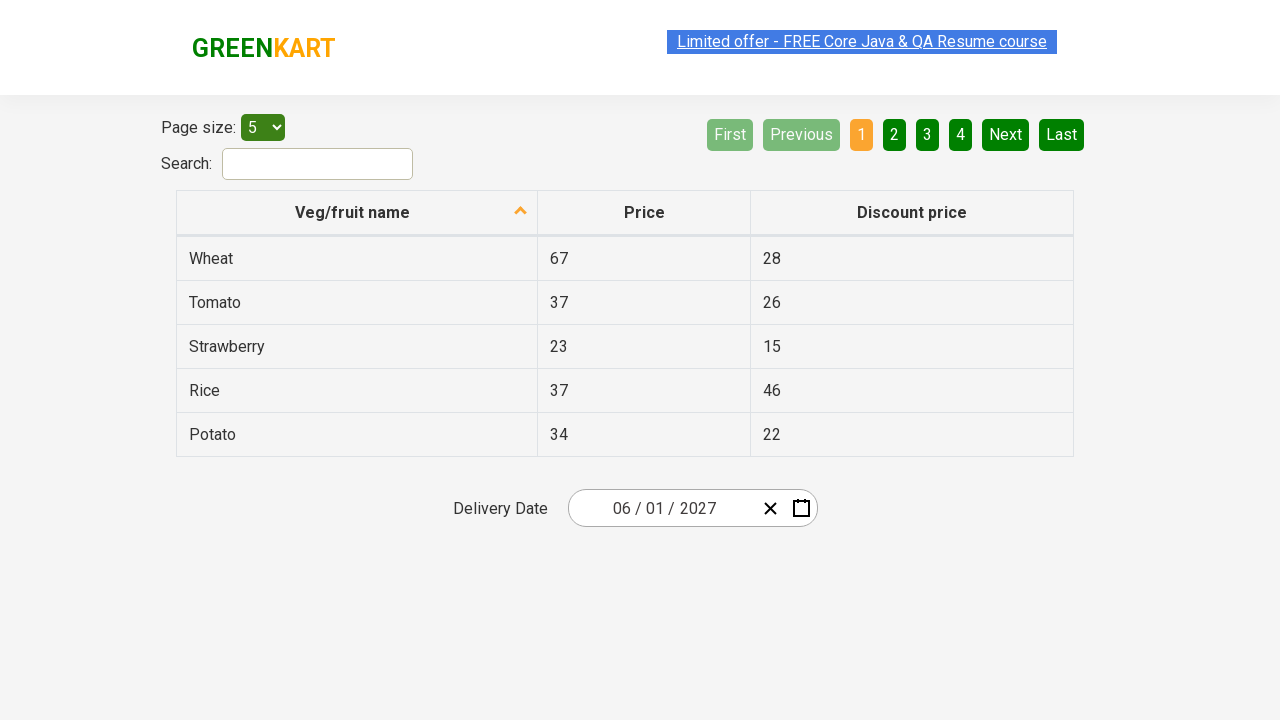

Verified input field 2 contains expected value '2027'
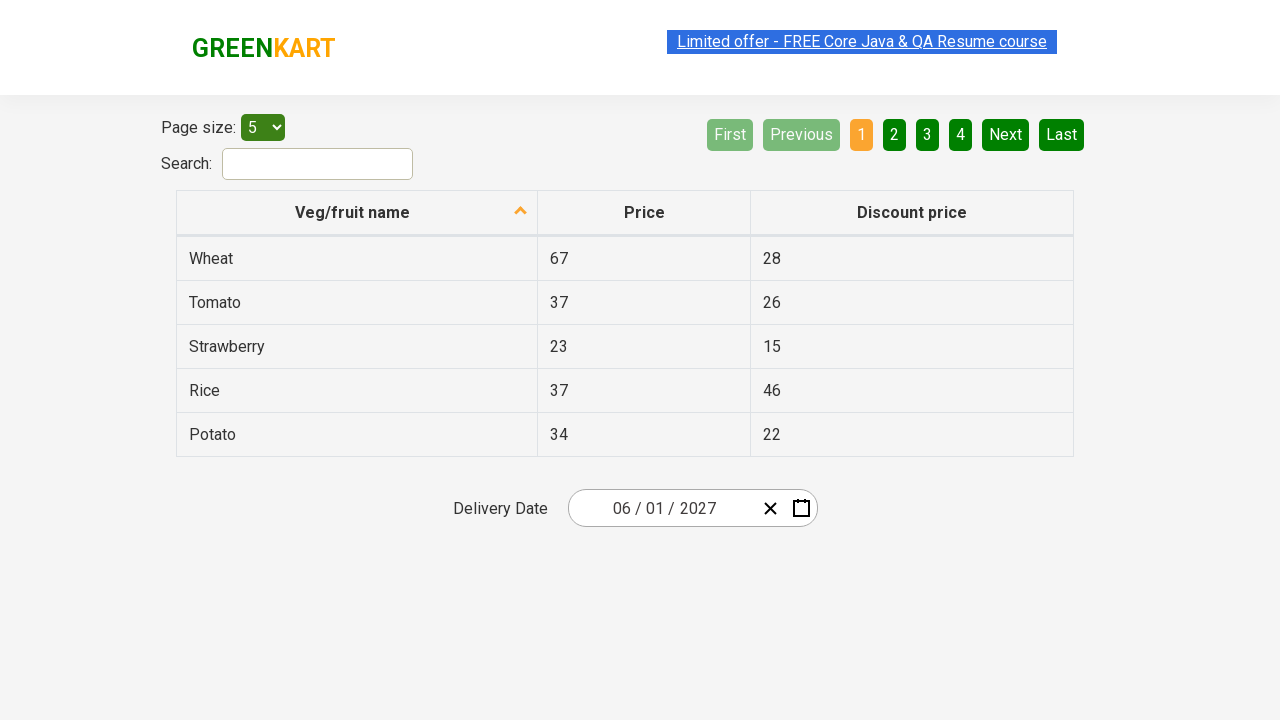

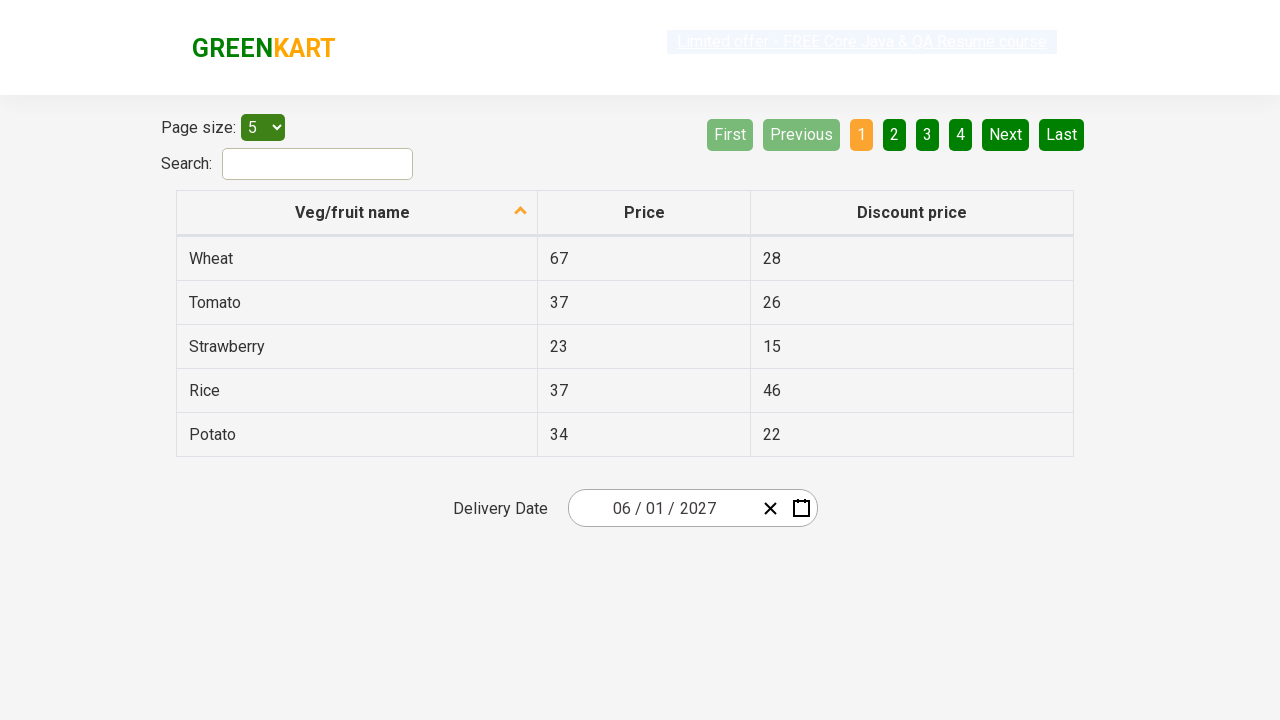